Tests JavaScript alert handling by clicking a button that triggers an alert, accepting the alert, then reading a value from the page, calculating a mathematical result, entering it into an input field, and submitting the form.

Starting URL: http://suninjuly.github.io/alert_accept.html

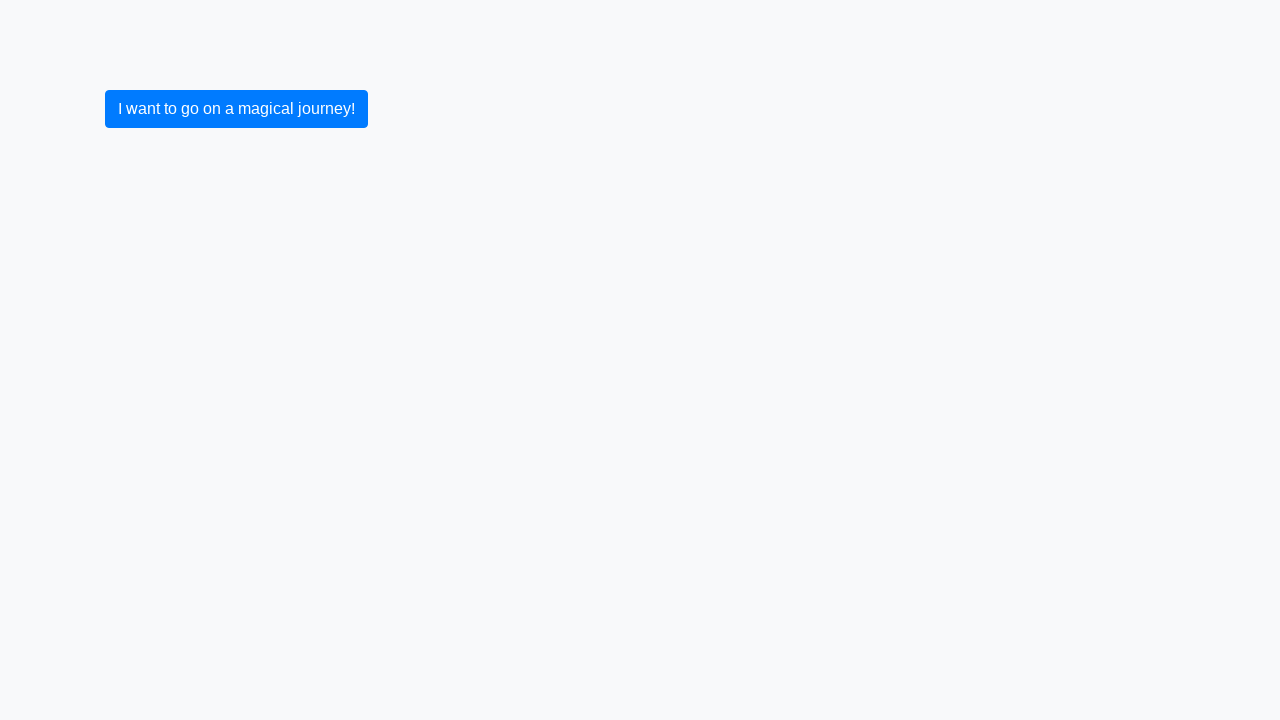

Set up dialog handler to accept alerts
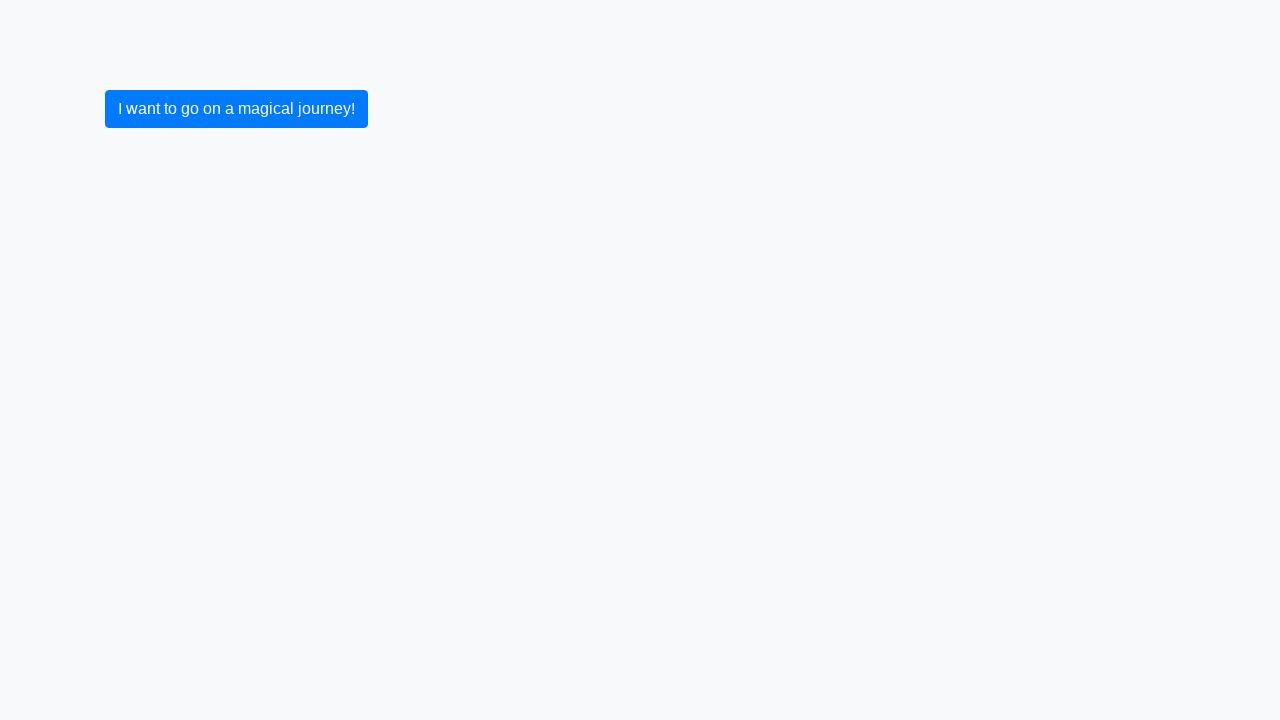

Clicked button to trigger alert at (236, 109) on button
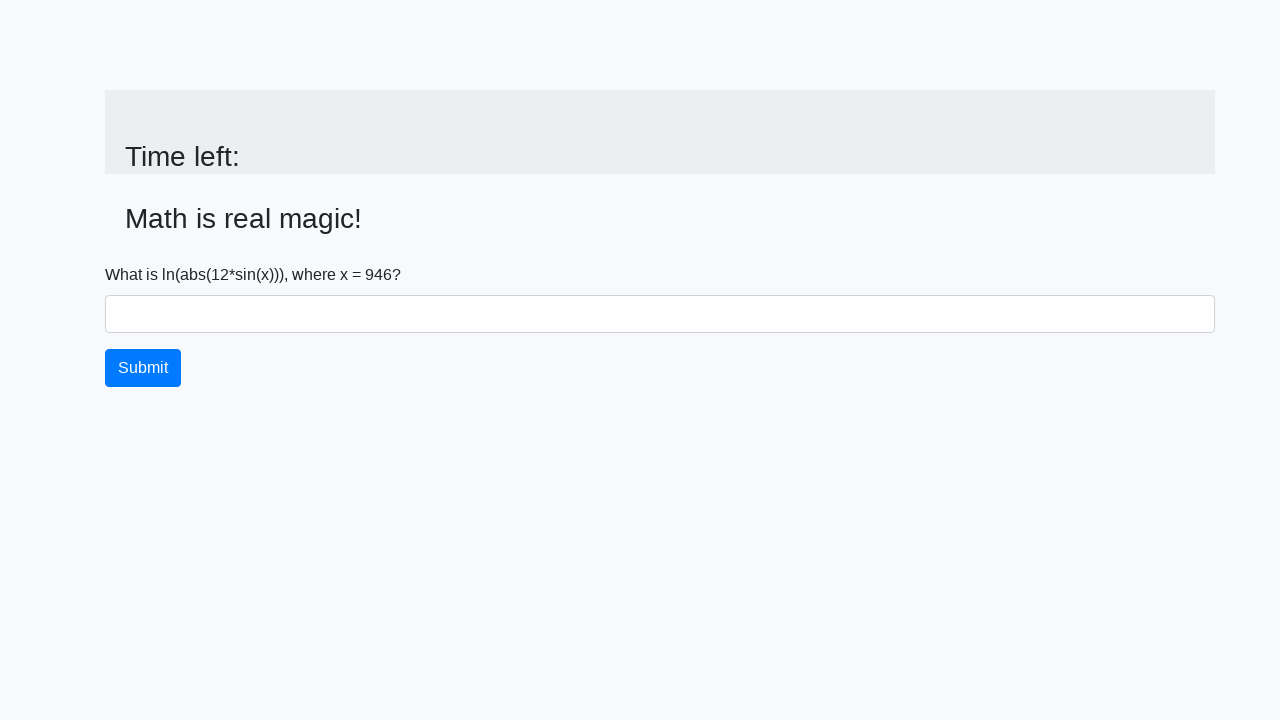

Retrieved x value from page: 946
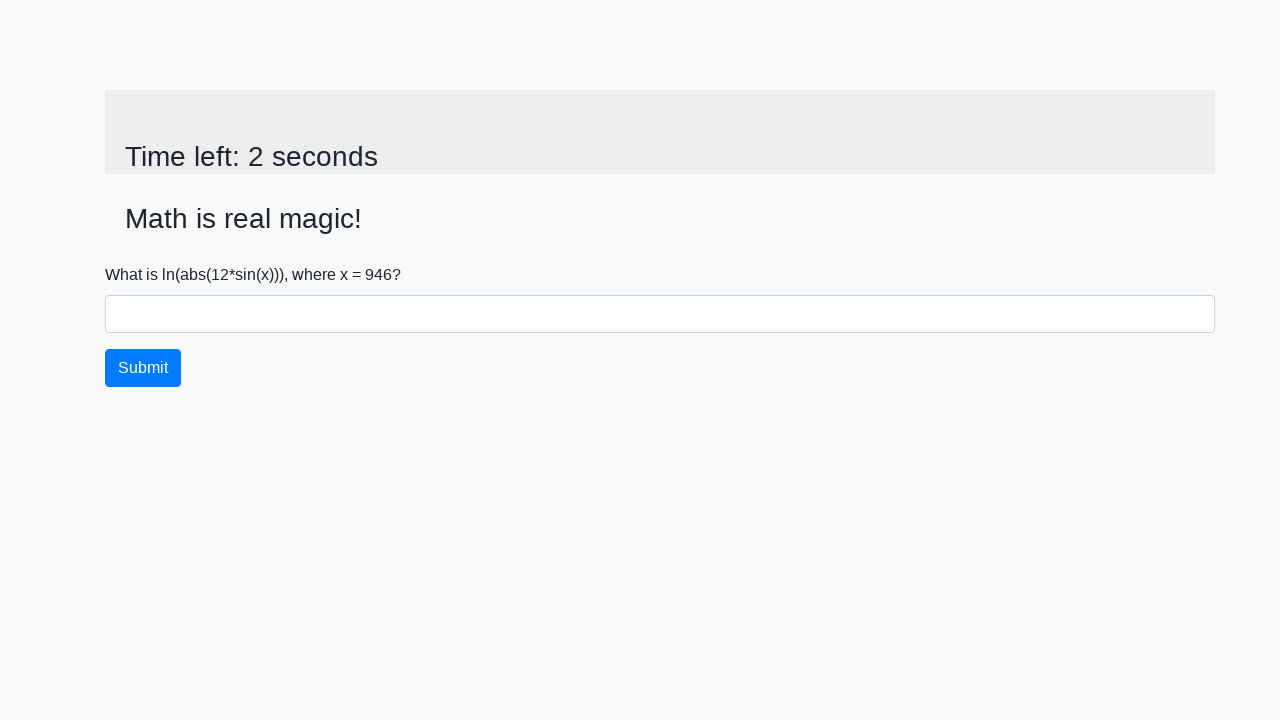

Calculated mathematical result: 1.4946681063776297
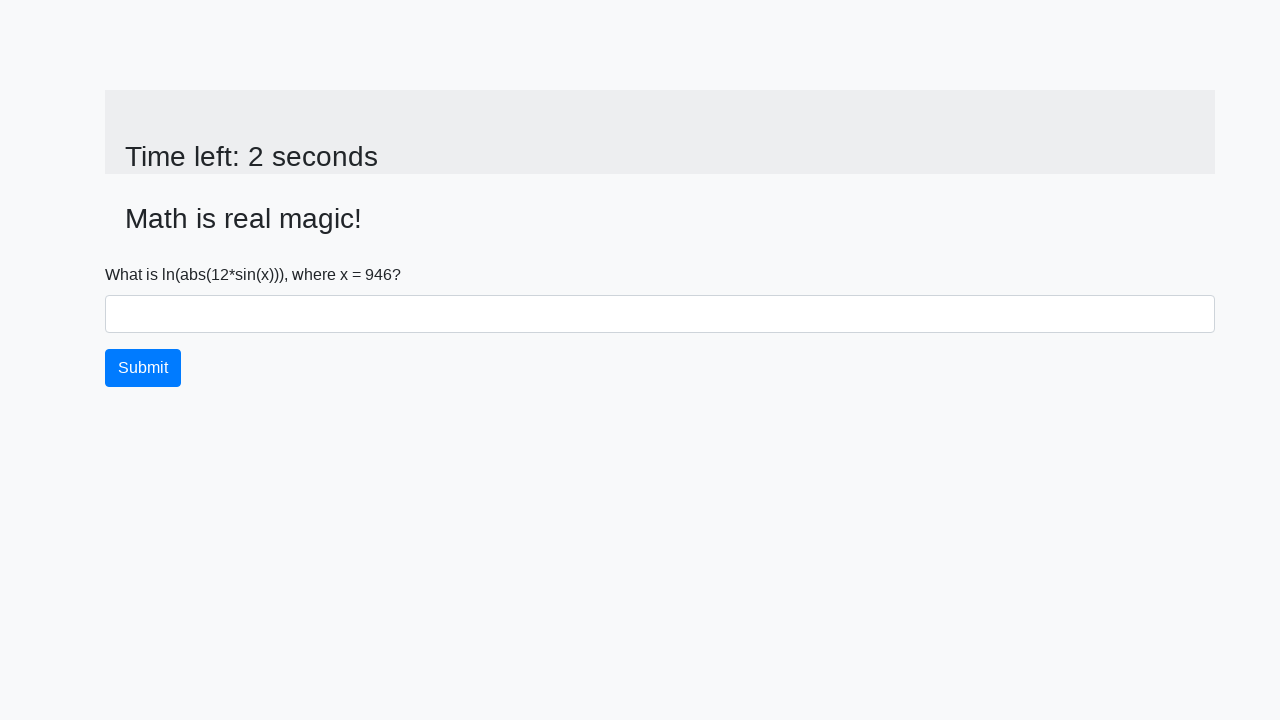

Filled answer field with calculated value: 1.4946681063776297 on #answer
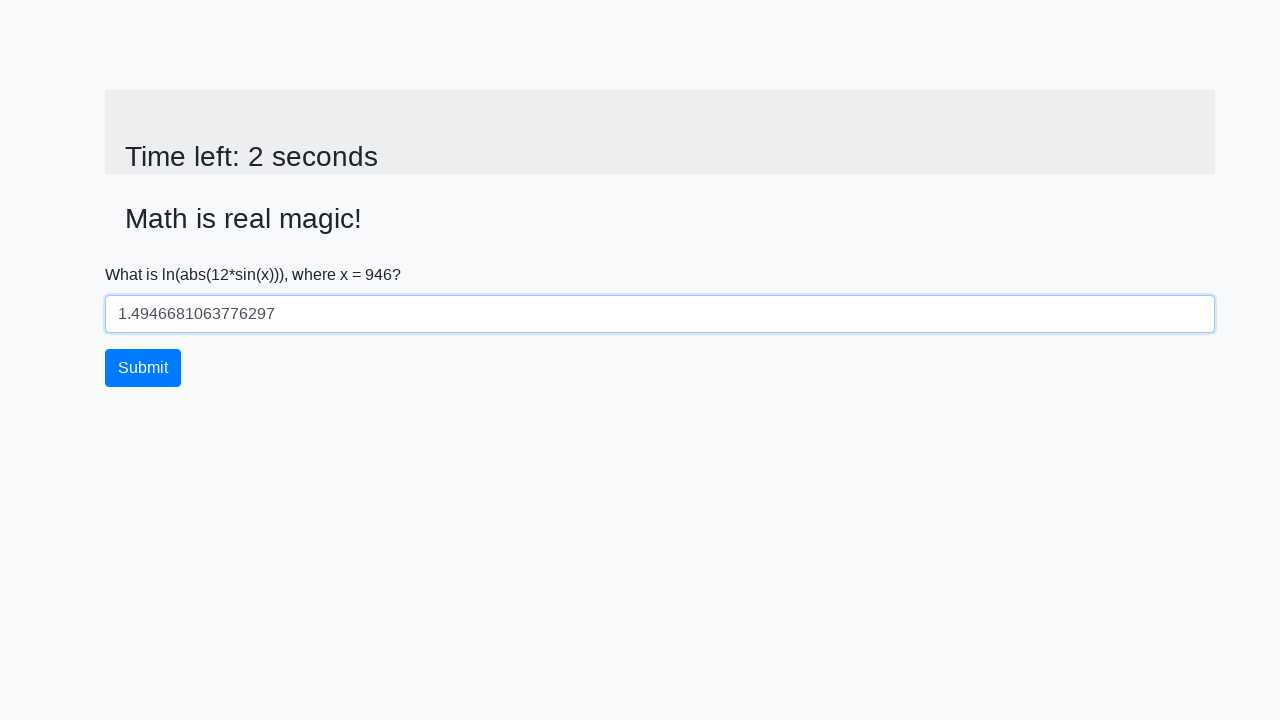

Clicked submit button to submit the form at (143, 368) on button
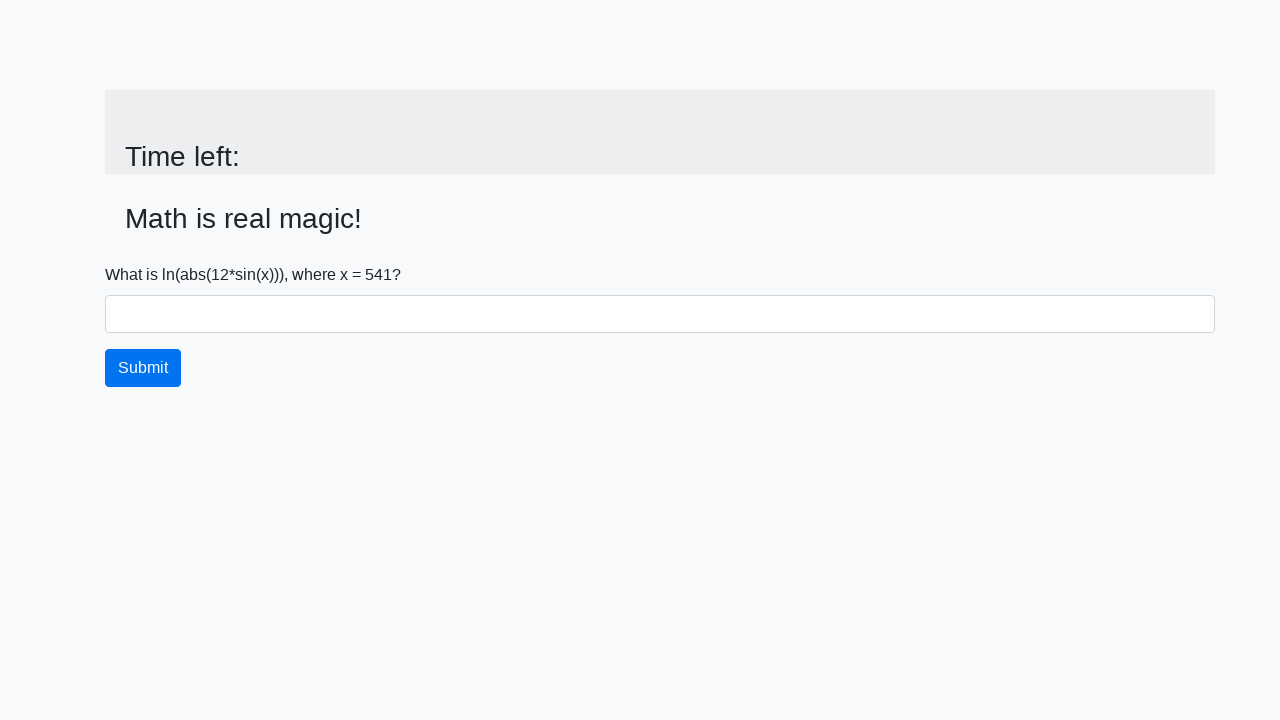

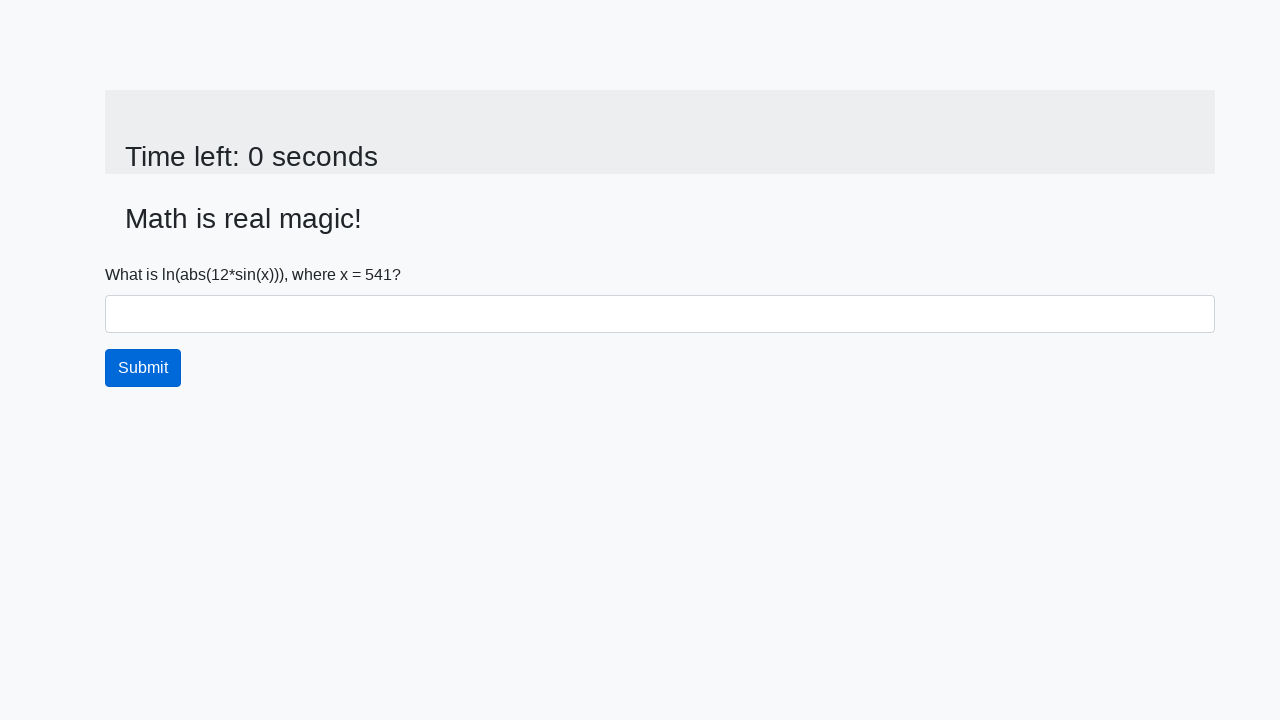